Tests multiple window handling by opening new windows and closing them using ArrayList conversion

Starting URL: http://seleniumpractise.blogspot.in/2017/07/multiple-window-examples.html

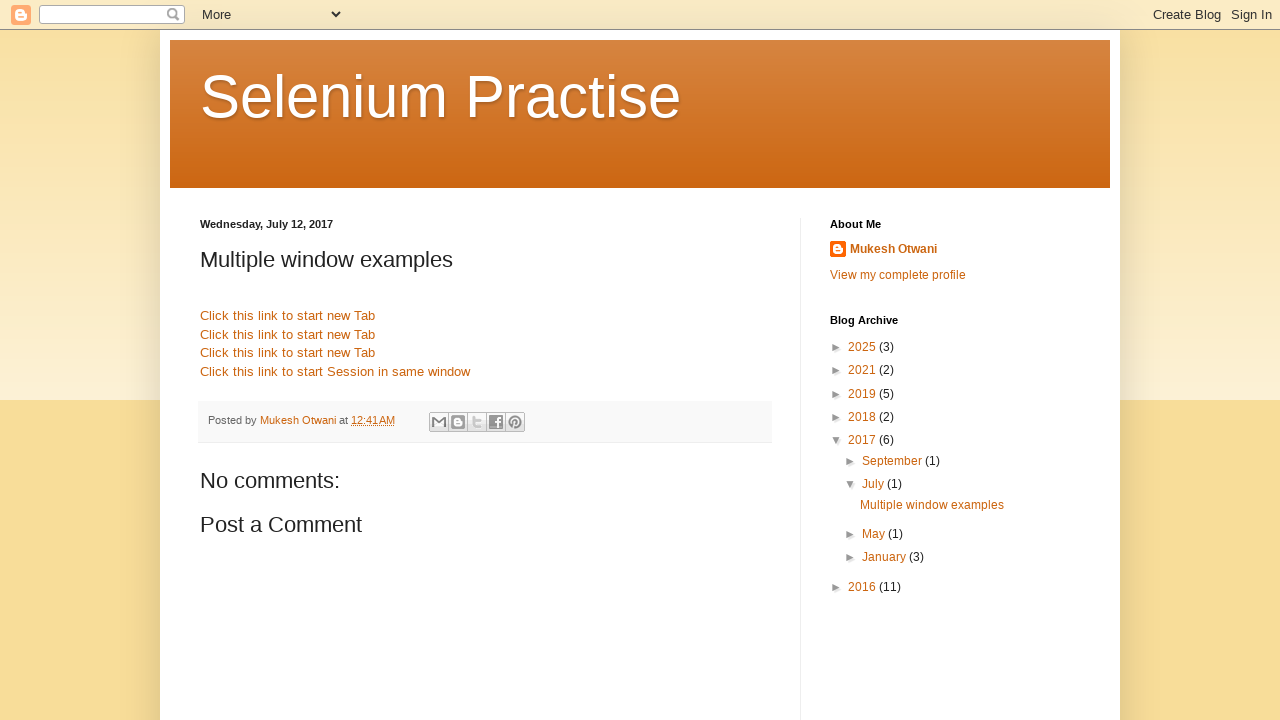

Opened Google in a new window at (288, 316) on a[href='http://www.google.com']
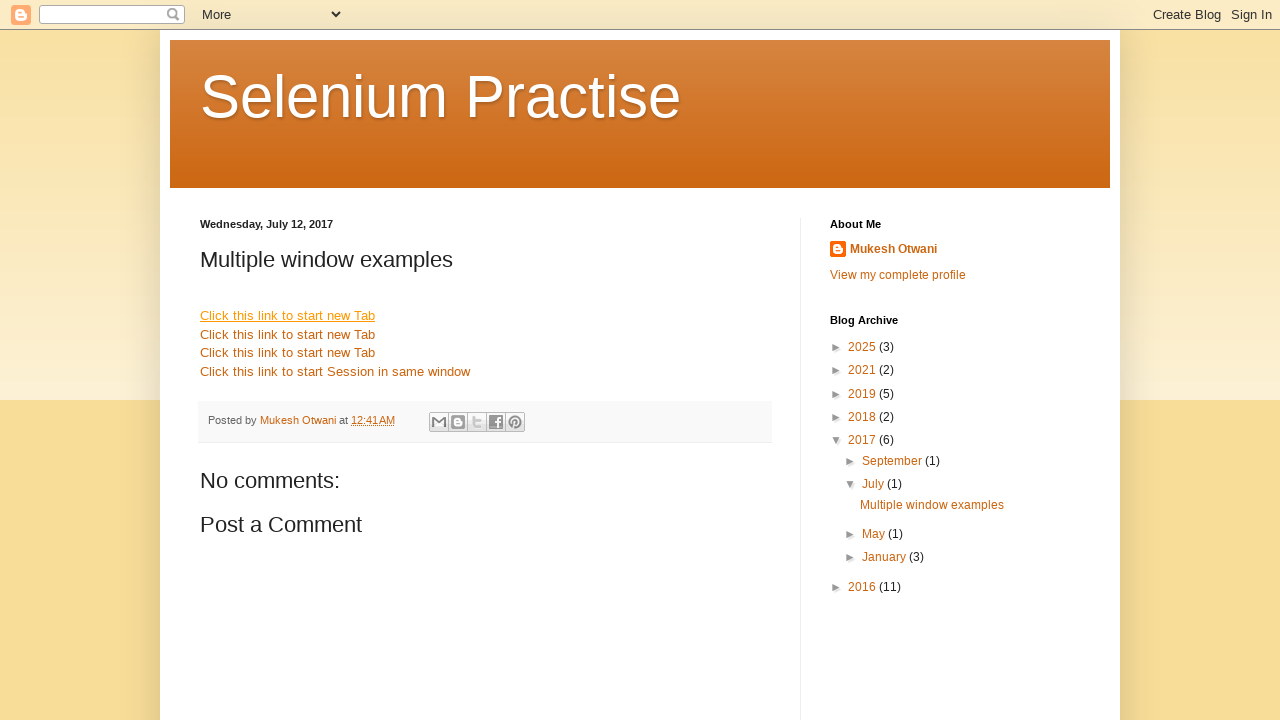

Opened Facebook in a new window at (288, 334) on a[href='http://www.facebook.com']
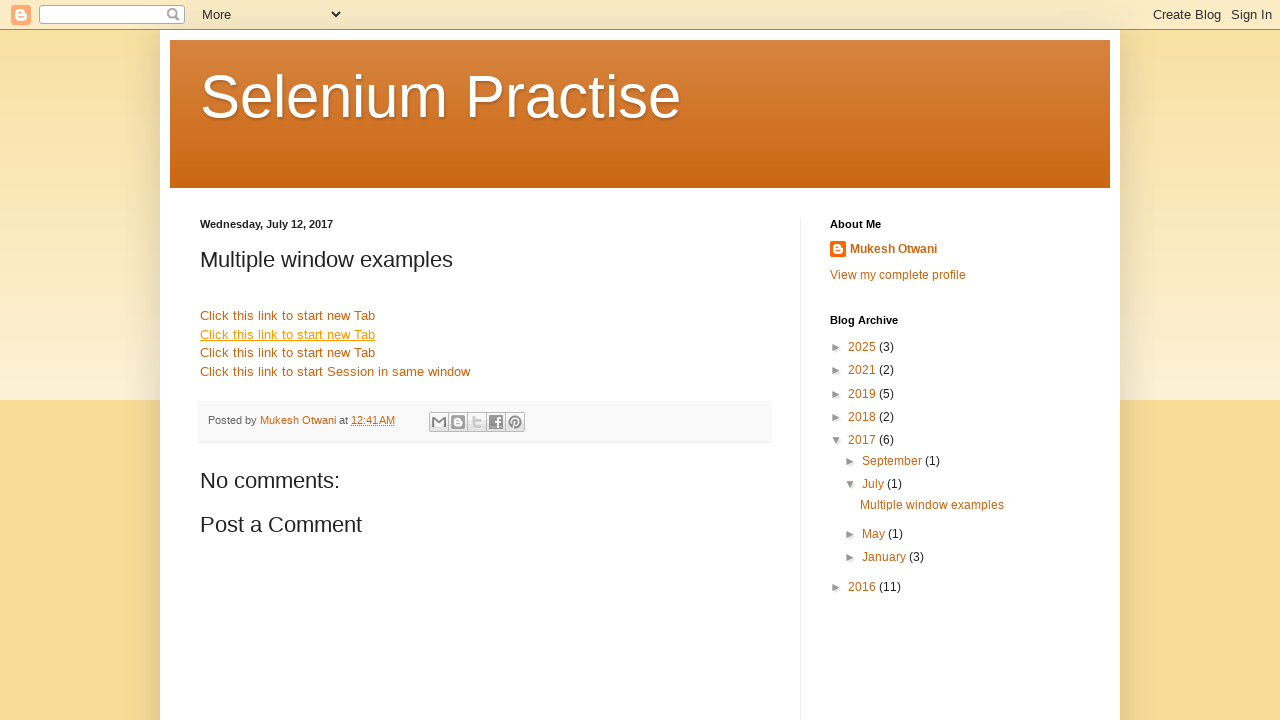

Closed Google popup window
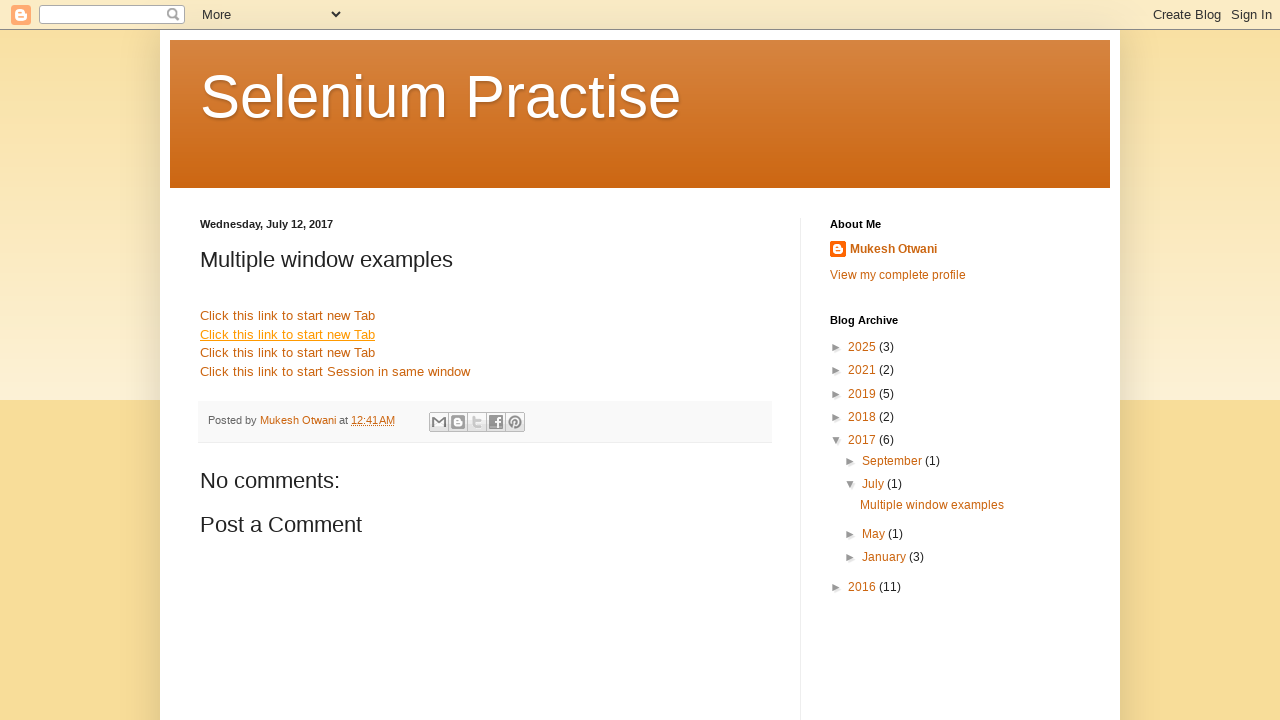

Closed Facebook popup window
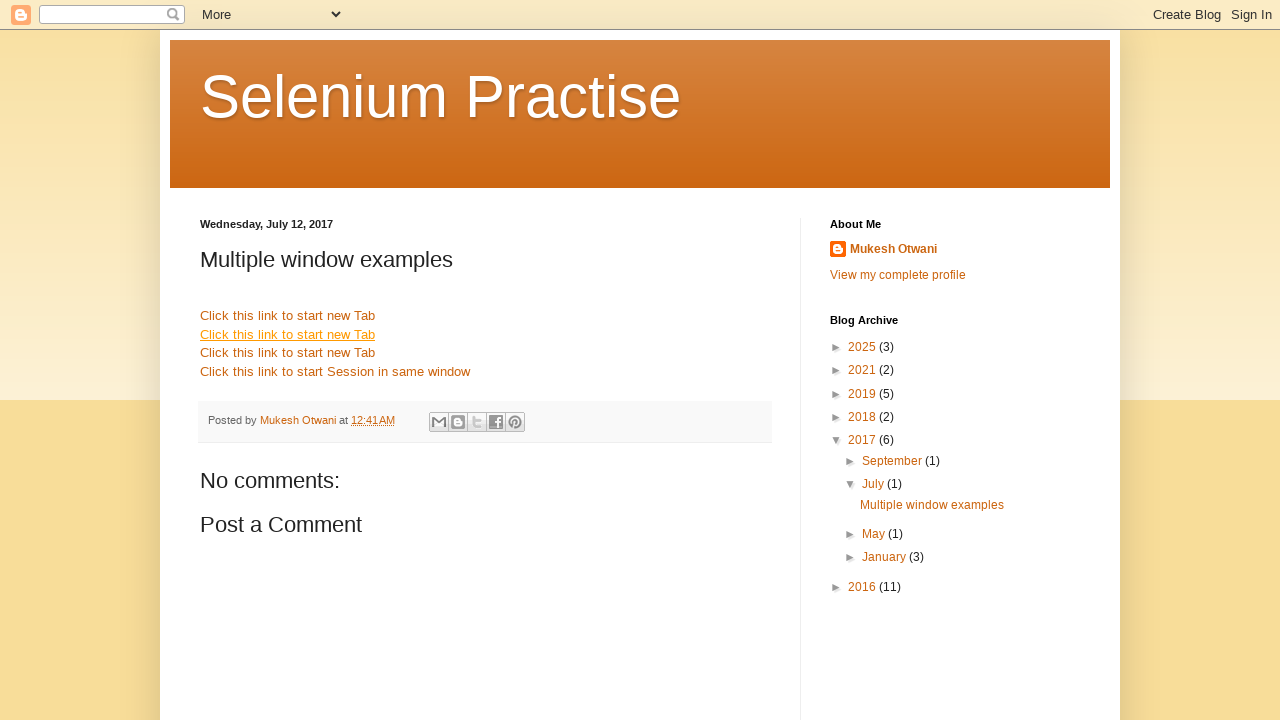

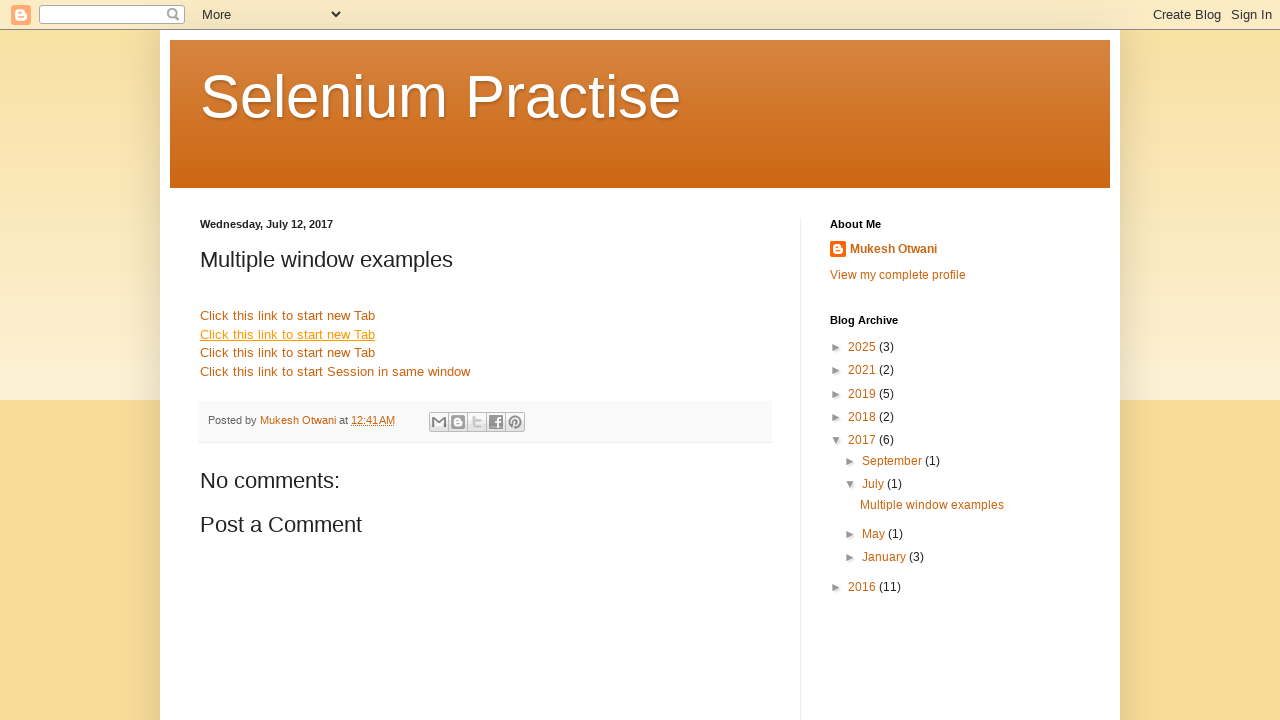